Tests clearing the complete state of all items by checking and then unchecking the toggle-all

Starting URL: https://demo.playwright.dev/todomvc

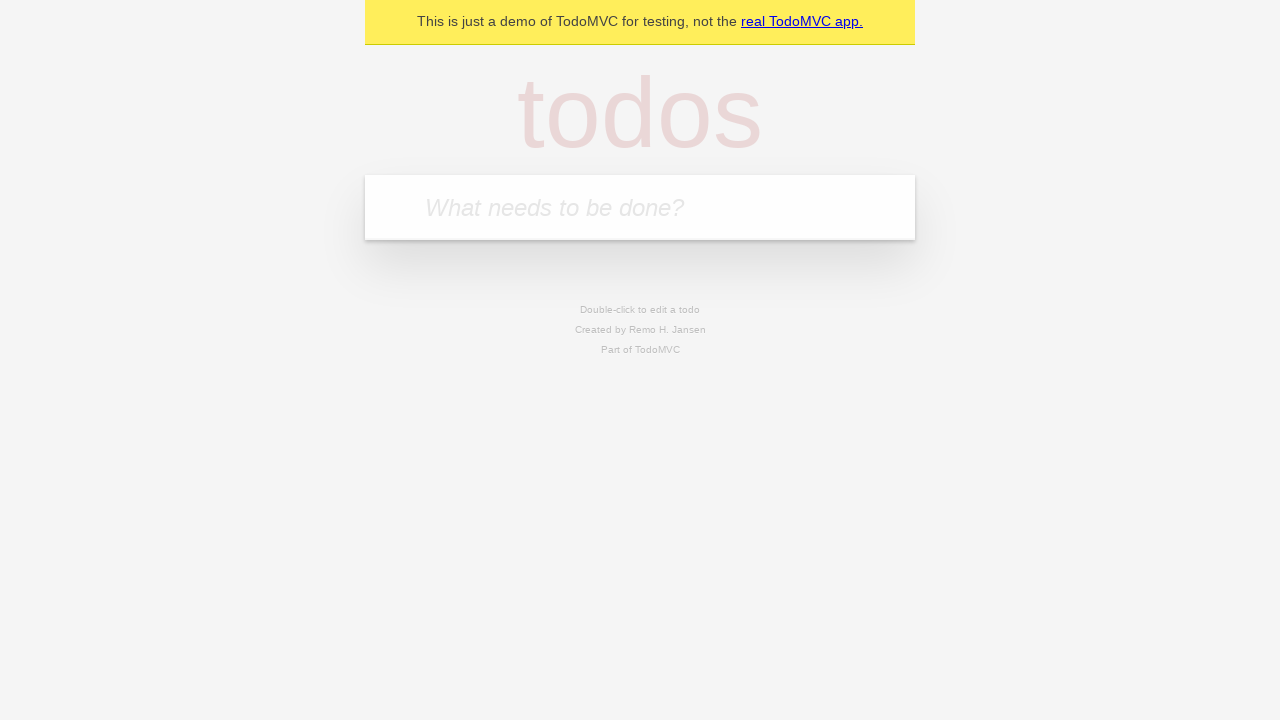

Filled input field with 'buy some cheese' on internal:attr=[placeholder="What needs to be done?"i]
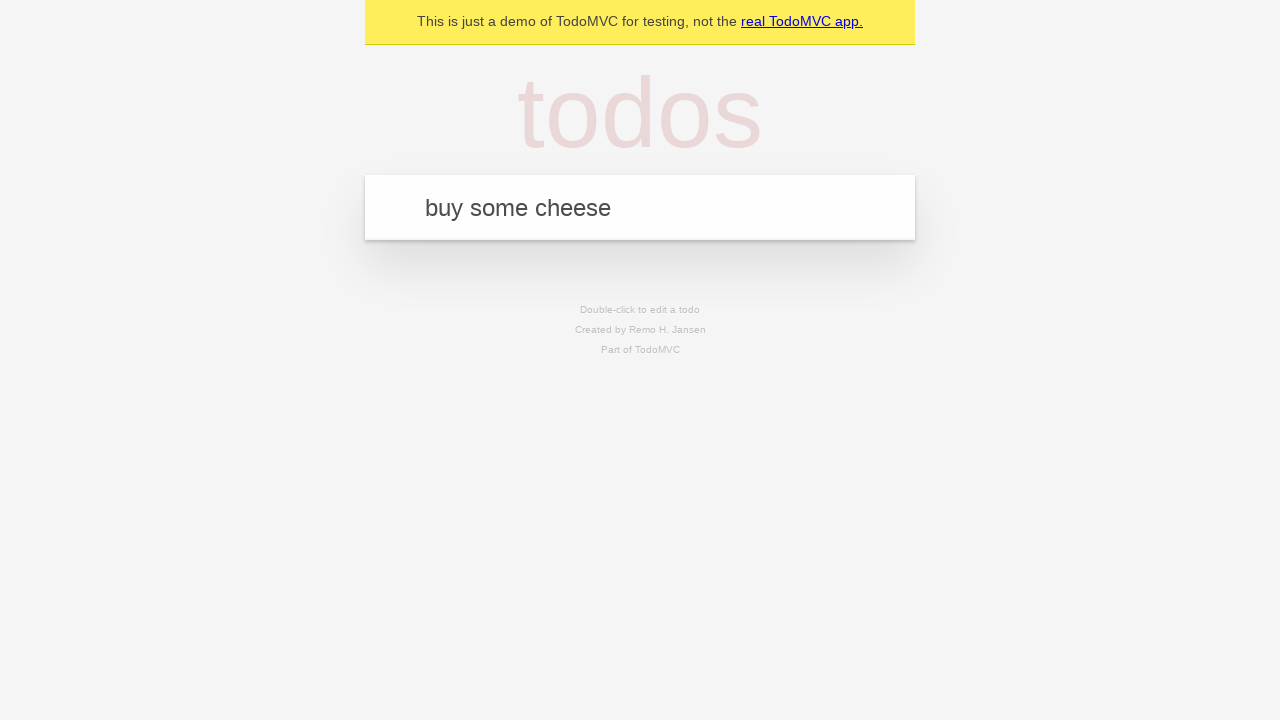

Pressed Enter to add first todo item on internal:attr=[placeholder="What needs to be done?"i]
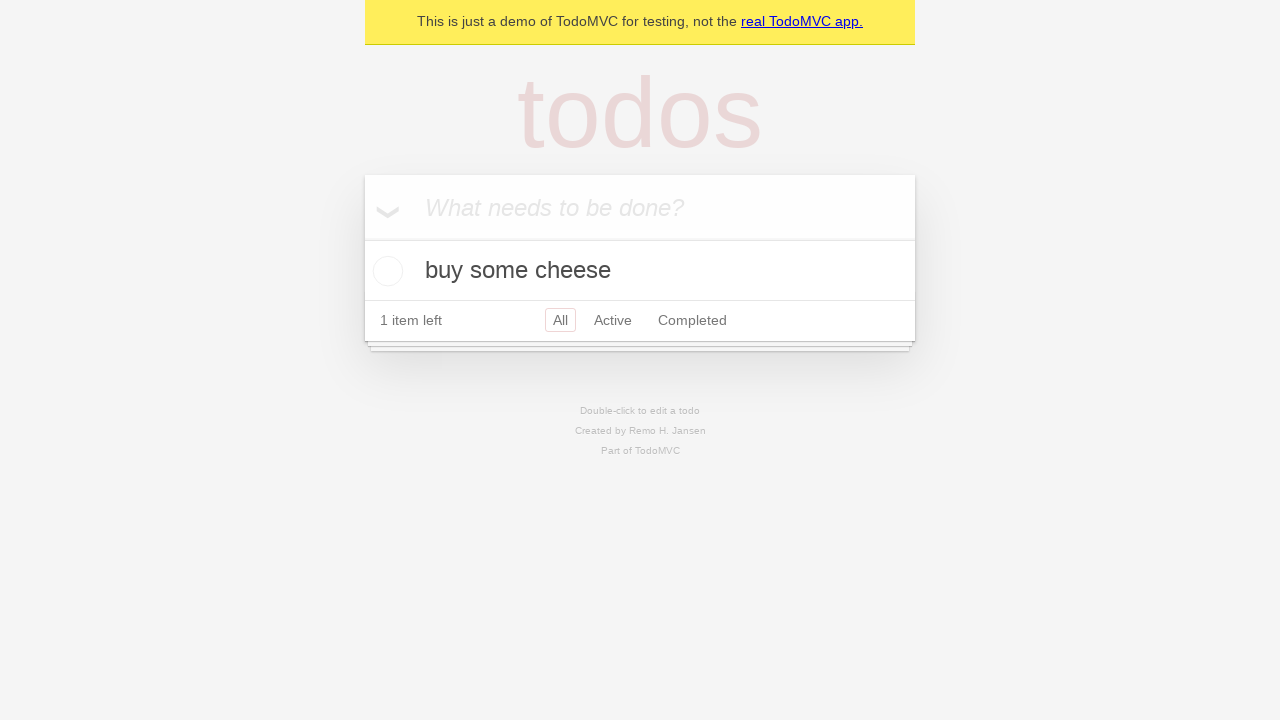

Filled input field with 'feed the cat' on internal:attr=[placeholder="What needs to be done?"i]
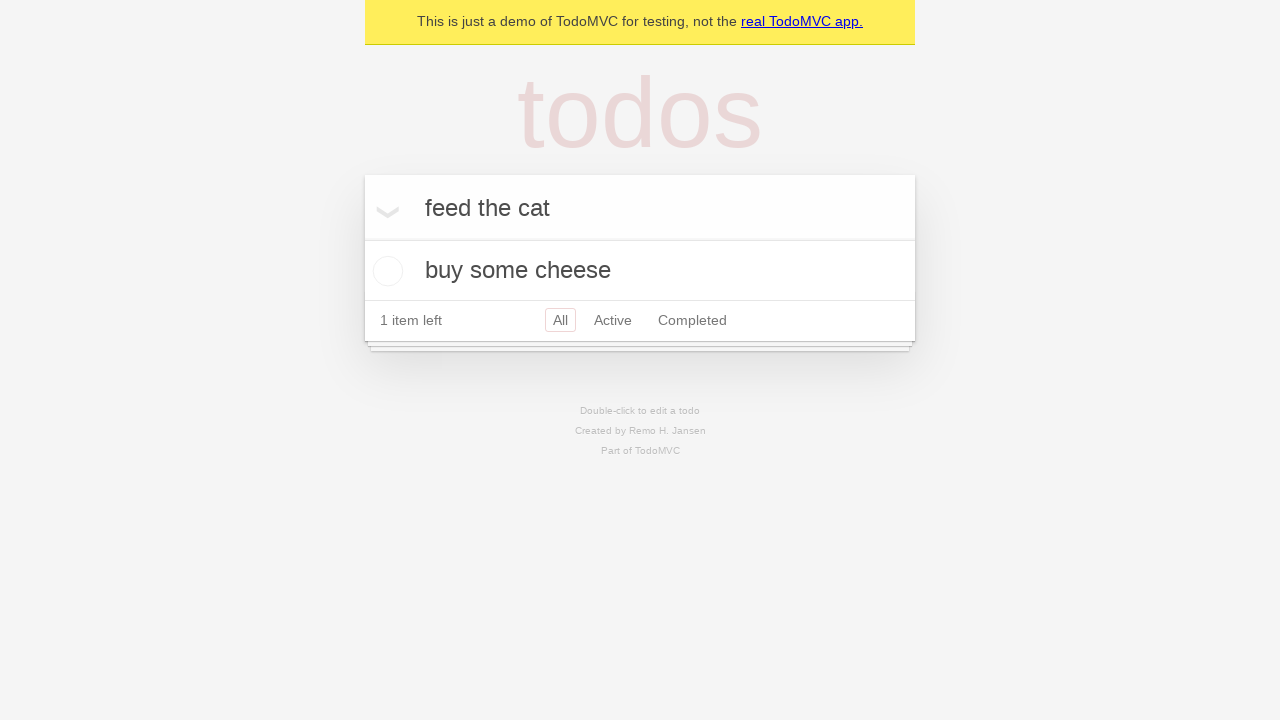

Pressed Enter to add second todo item on internal:attr=[placeholder="What needs to be done?"i]
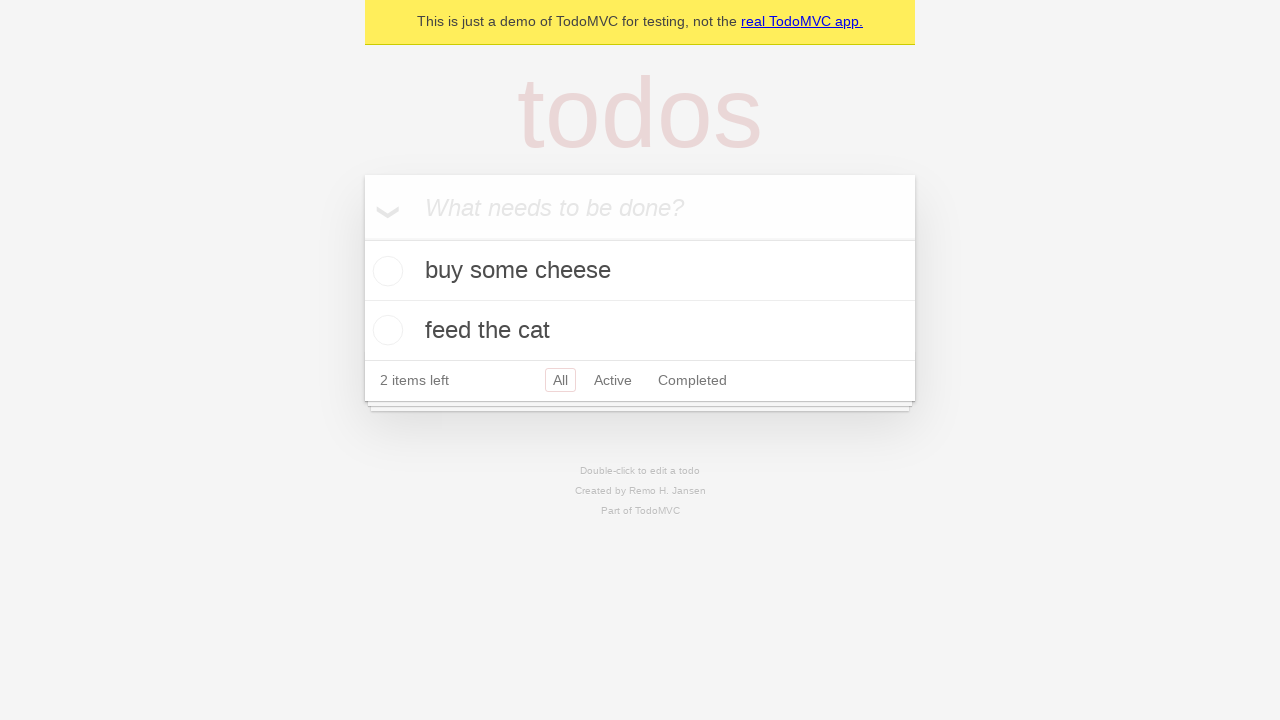

Filled input field with 'book a doctors appointment' on internal:attr=[placeholder="What needs to be done?"i]
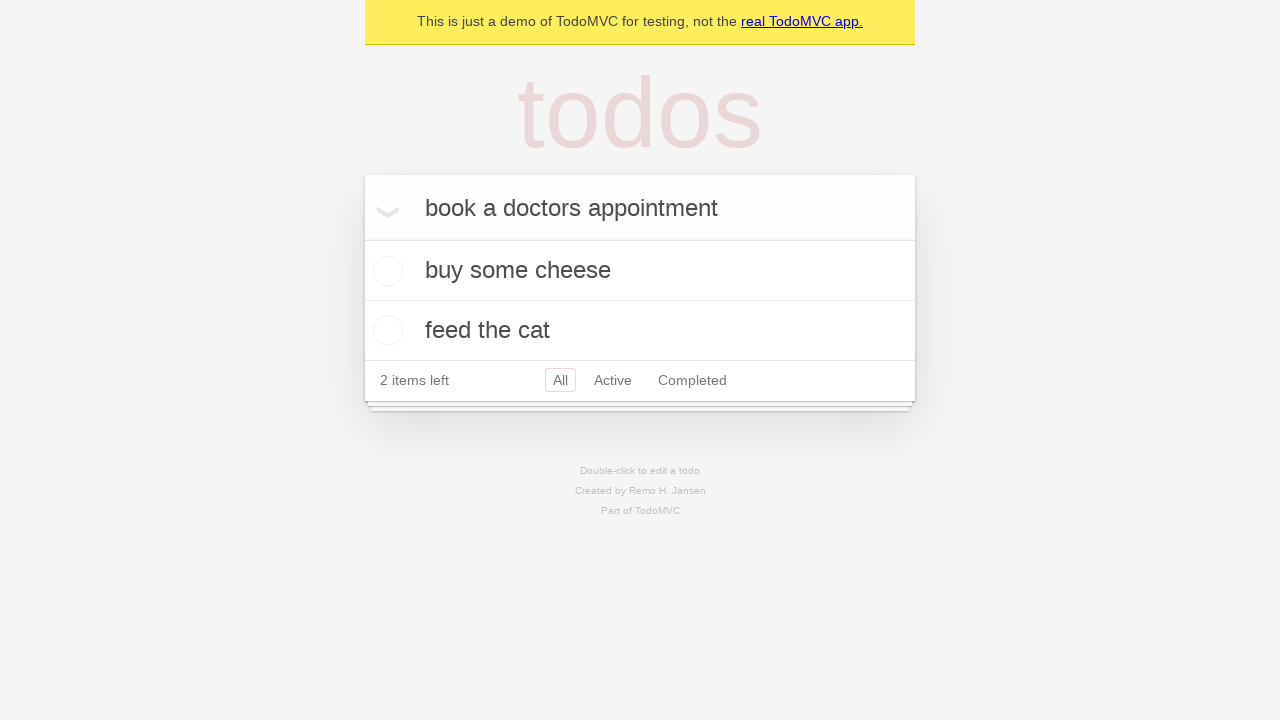

Pressed Enter to add third todo item on internal:attr=[placeholder="What needs to be done?"i]
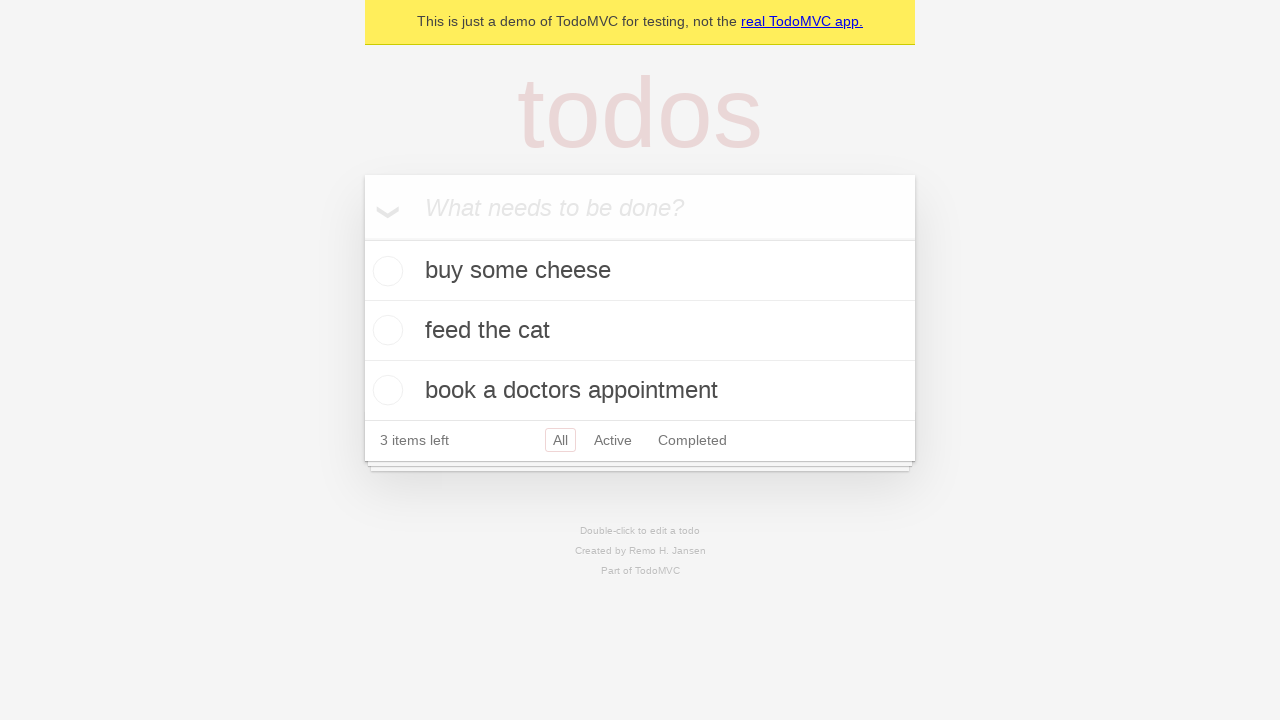

Checked toggle-all checkbox to mark all items as complete at (362, 238) on internal:label="Mark all as complete"i
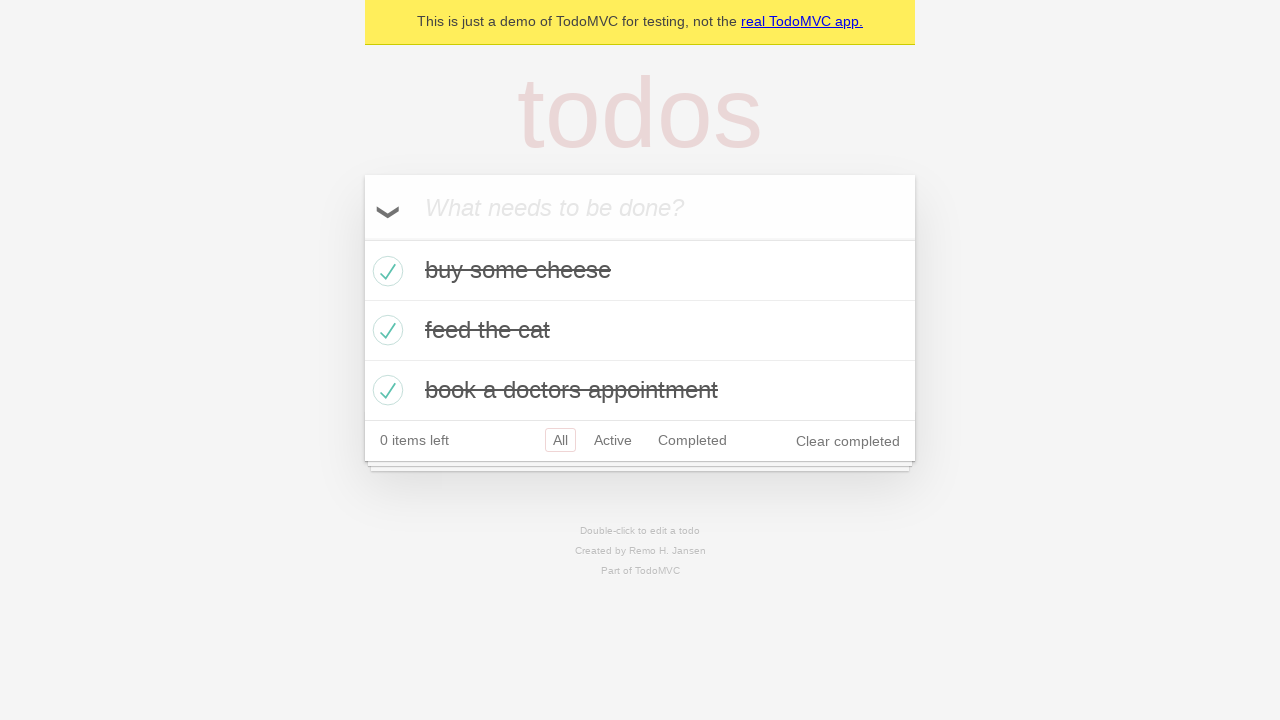

Unchecked toggle-all checkbox to clear complete state of all items at (362, 238) on internal:label="Mark all as complete"i
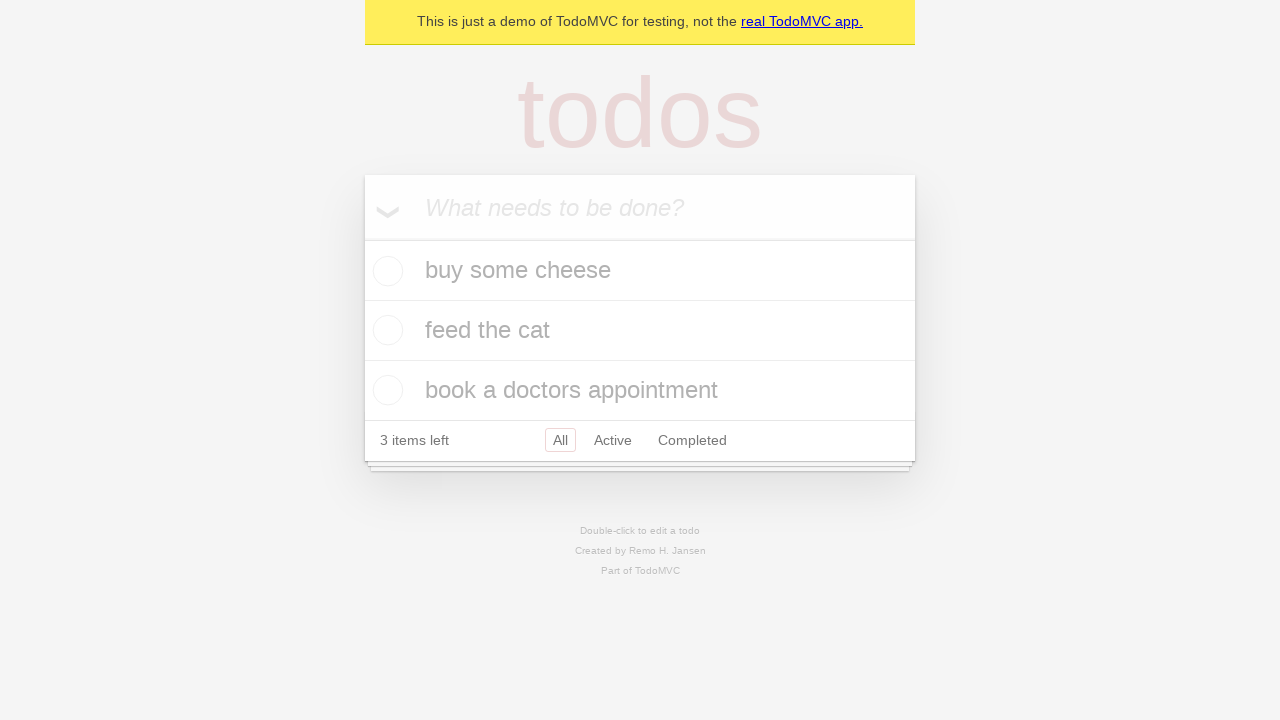

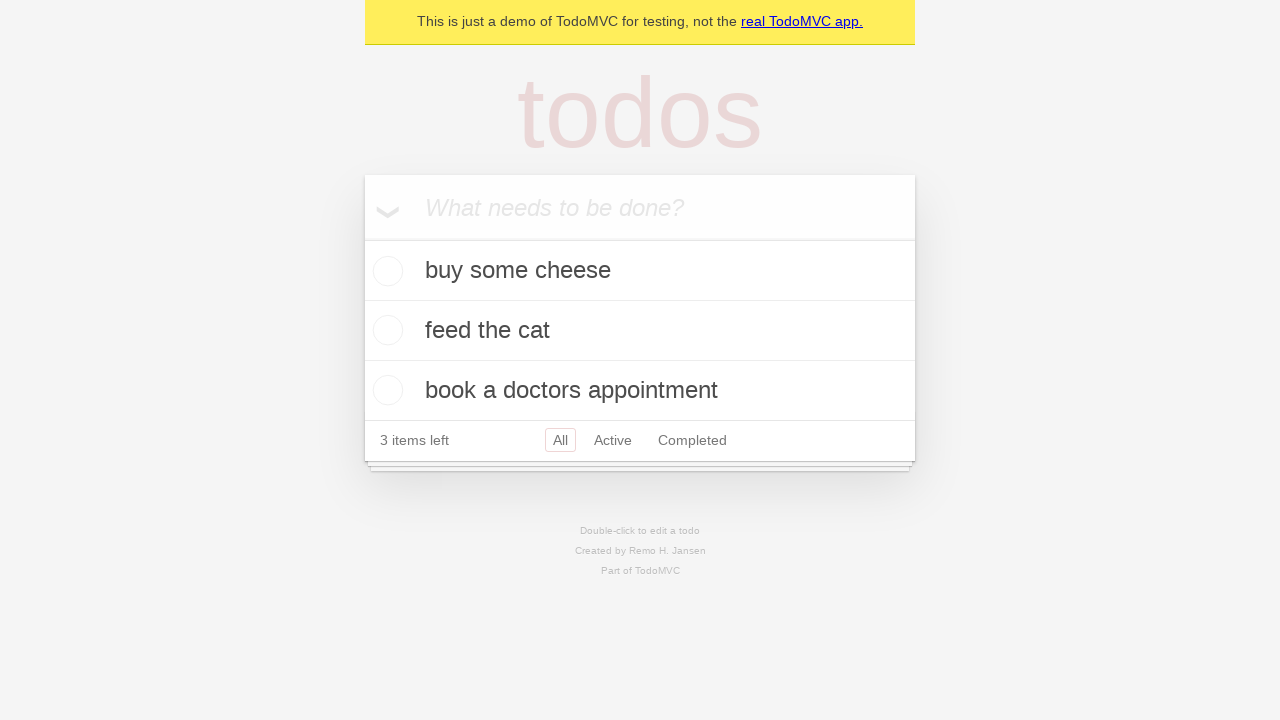